Navigates to the Badge component page and verifies the h1 heading text is correct

Starting URL: https://flowbite-svelte.com/components/badge

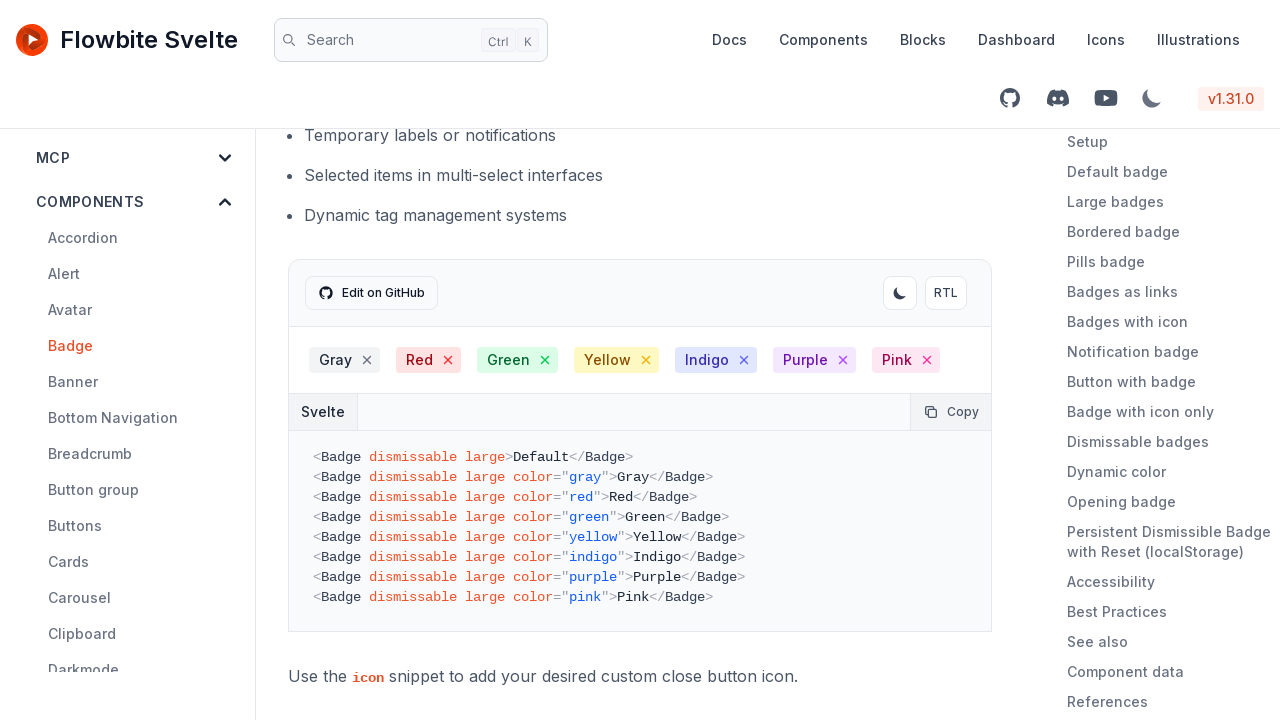

Navigated to Badge component page
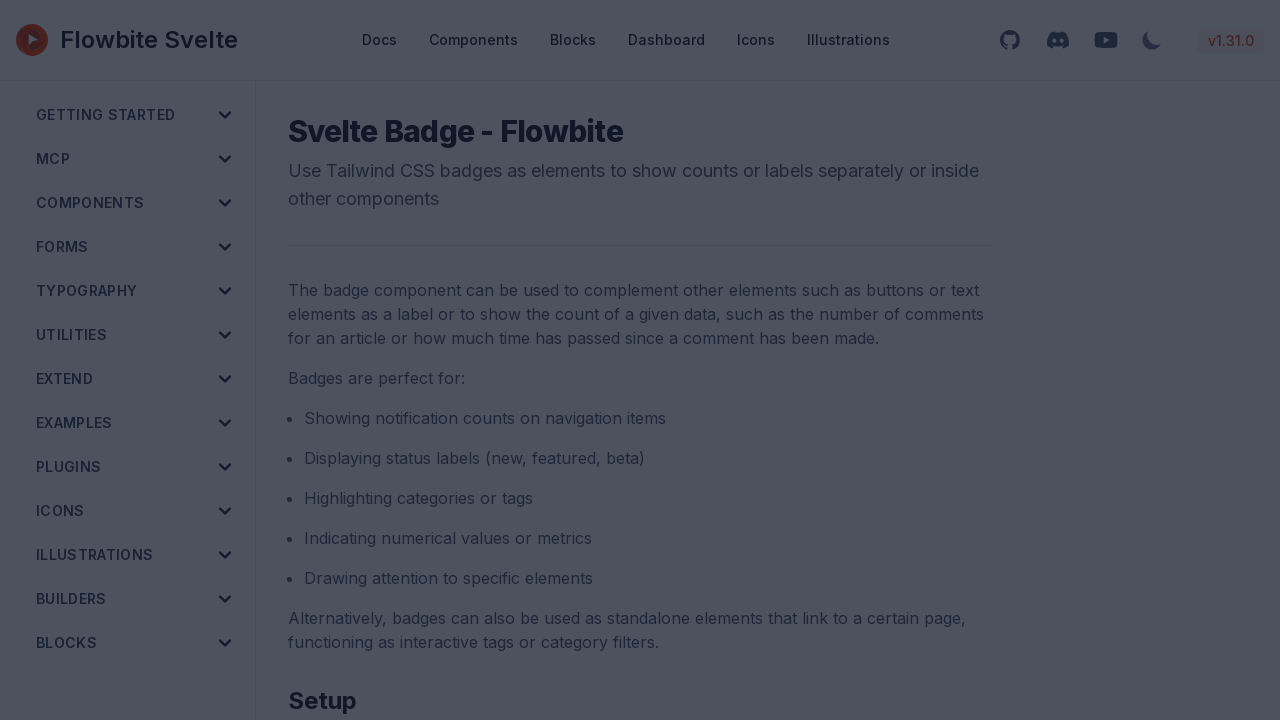

H1 heading loaded on the page
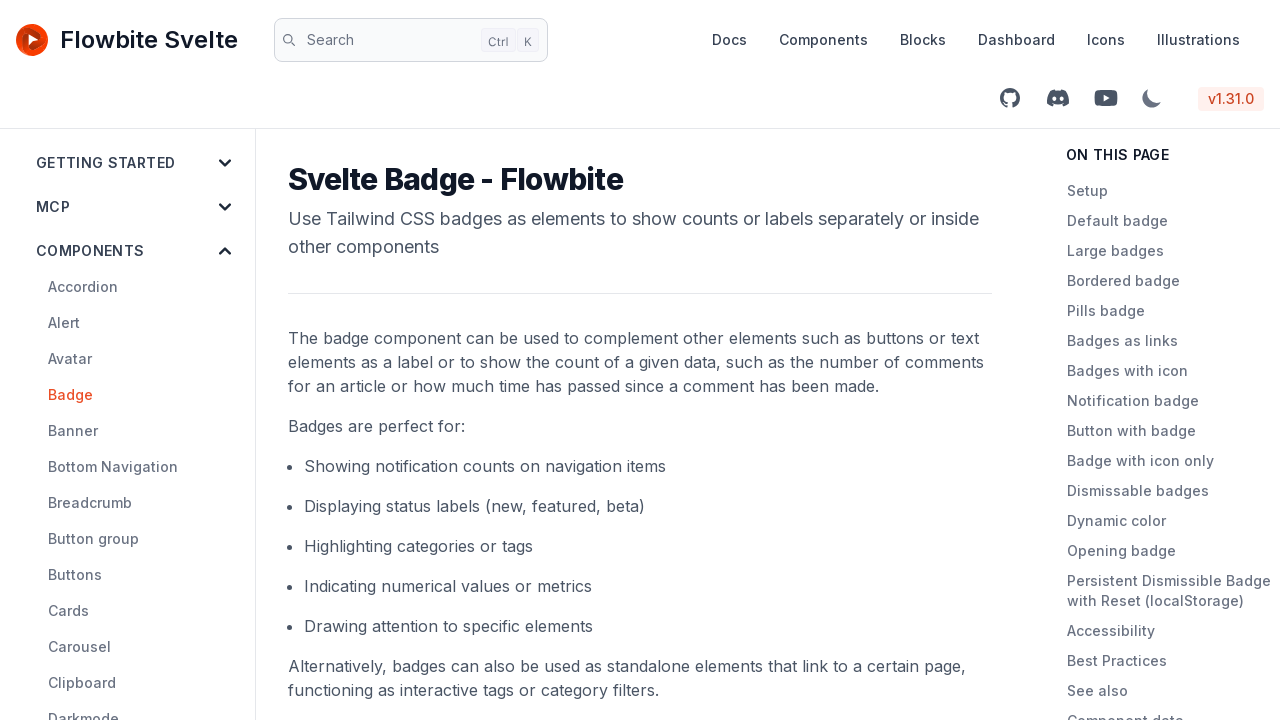

Verified h1 text is 'Svelte Badge - Flowbite'
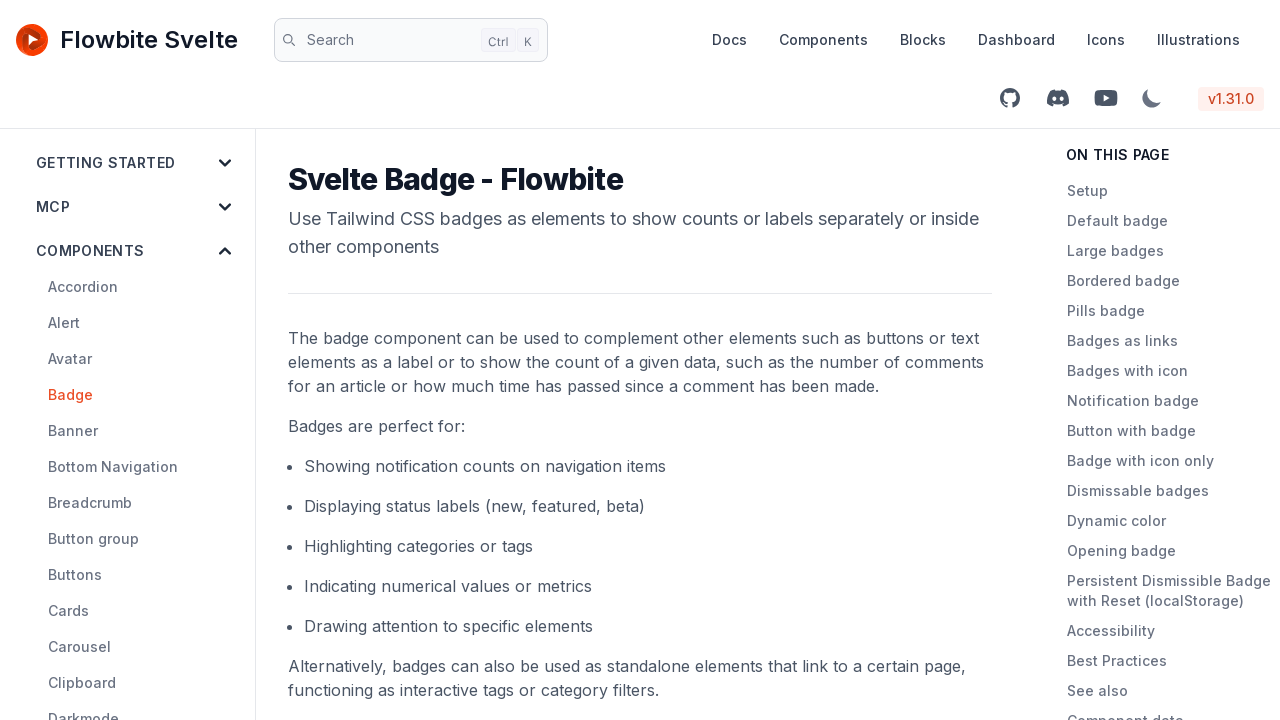

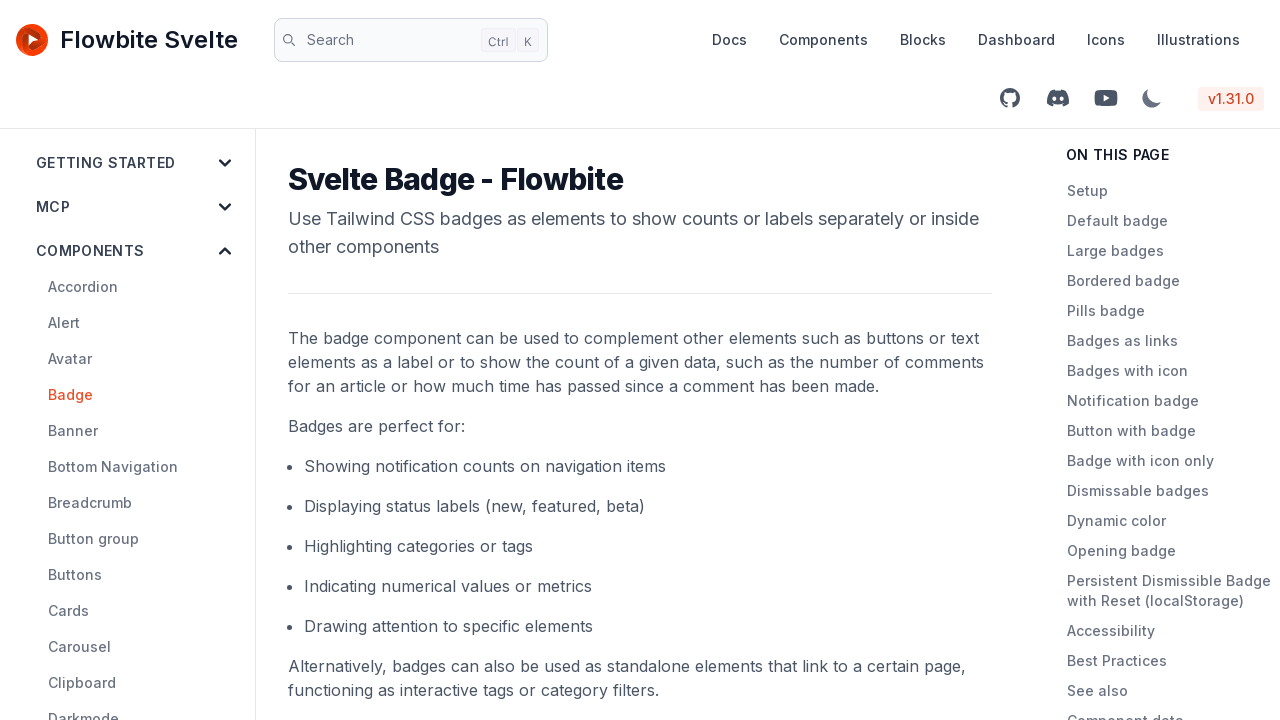